Tests checkbox functionality by toggling checkboxes and verifying their selection states

Starting URL: https://bonigarcia.dev/selenium-webdriver-java/web-form.html

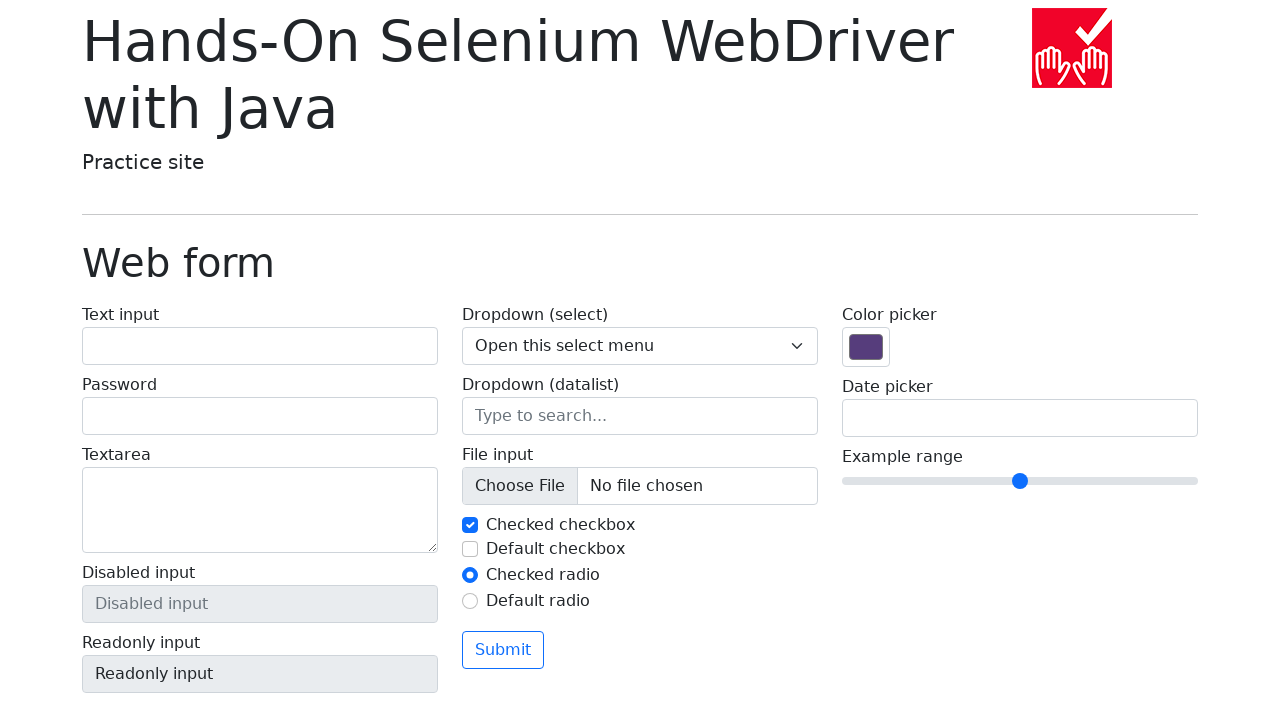

Located checkbox 1 element
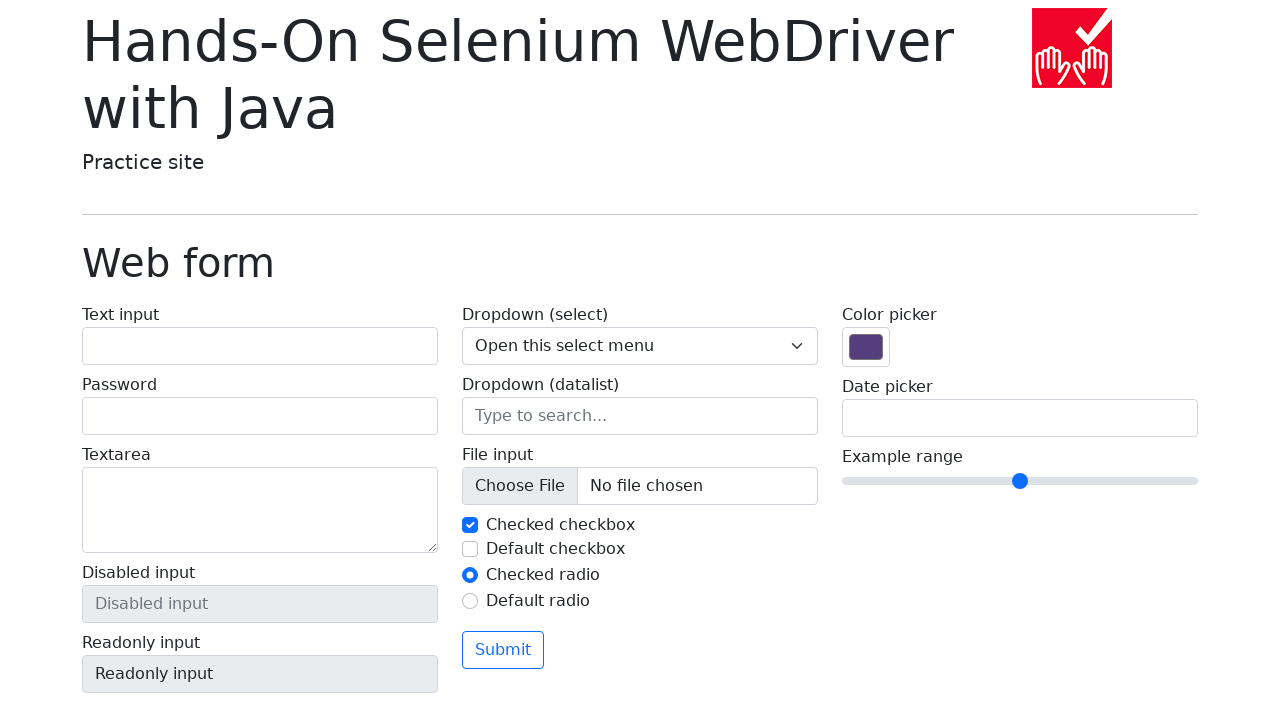

Located checkbox 2 element
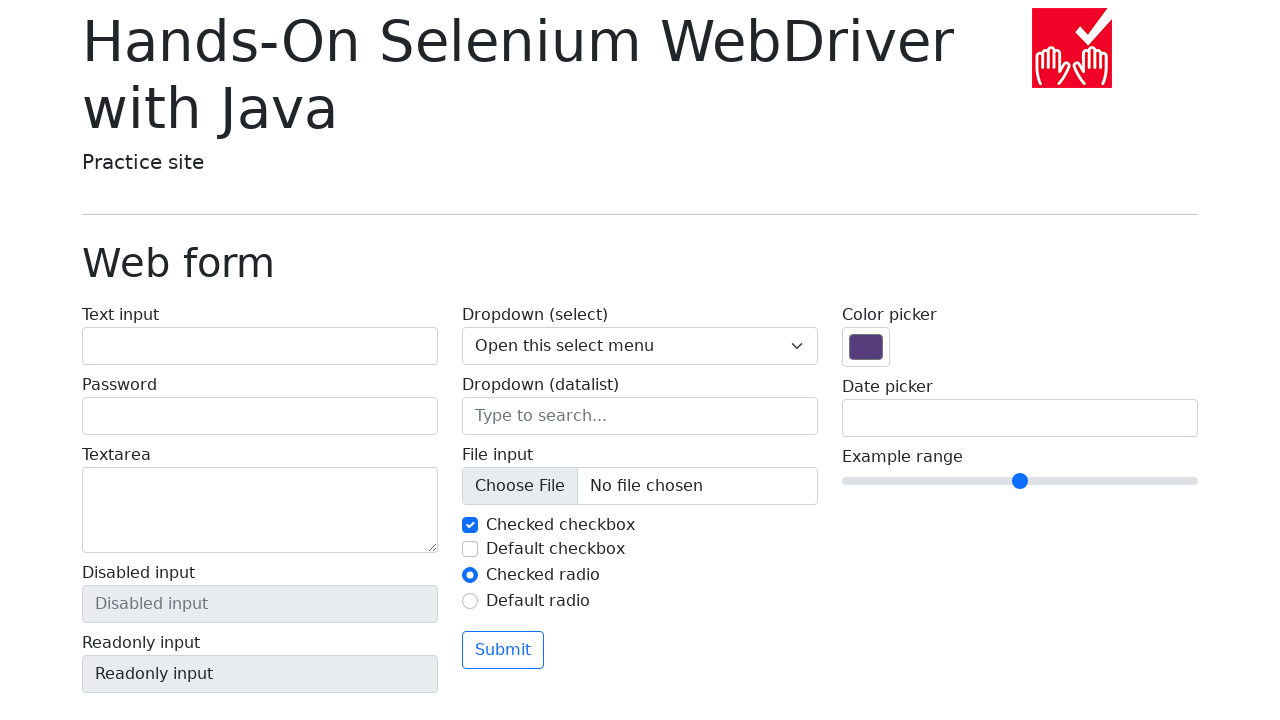

Verified checkbox 1 is initially selected
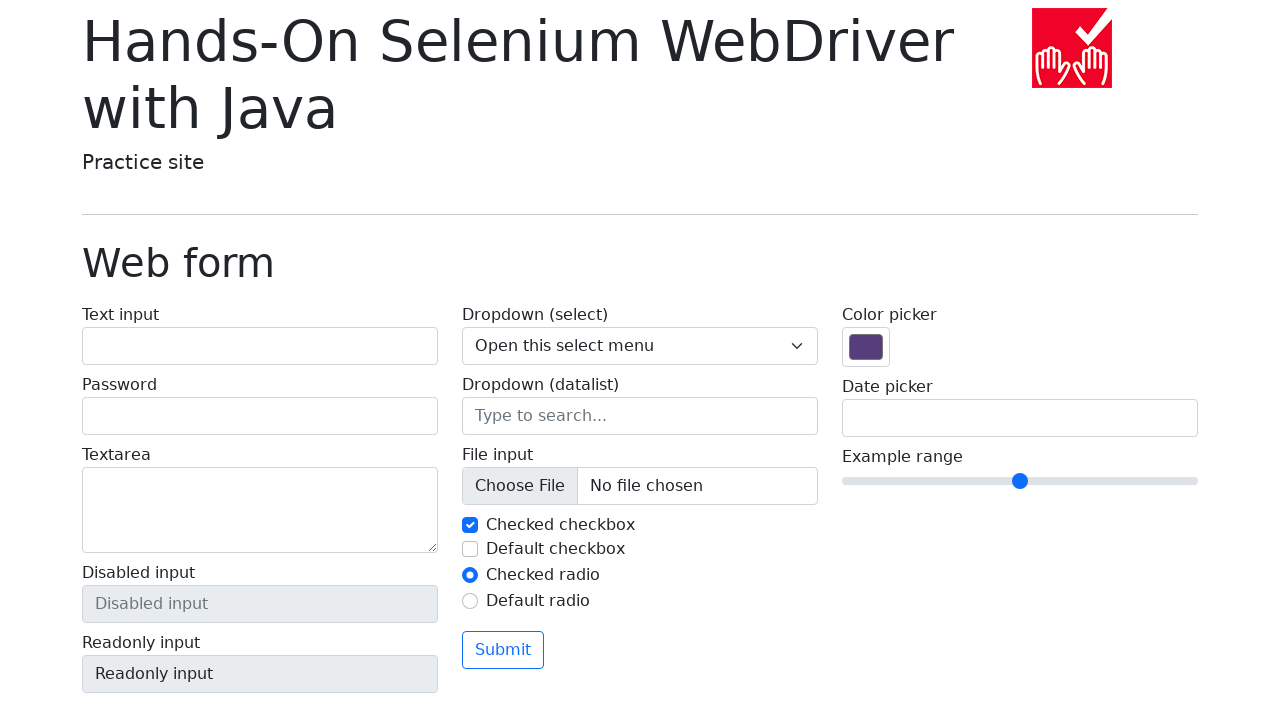

Verified checkbox 2 is not initially selected
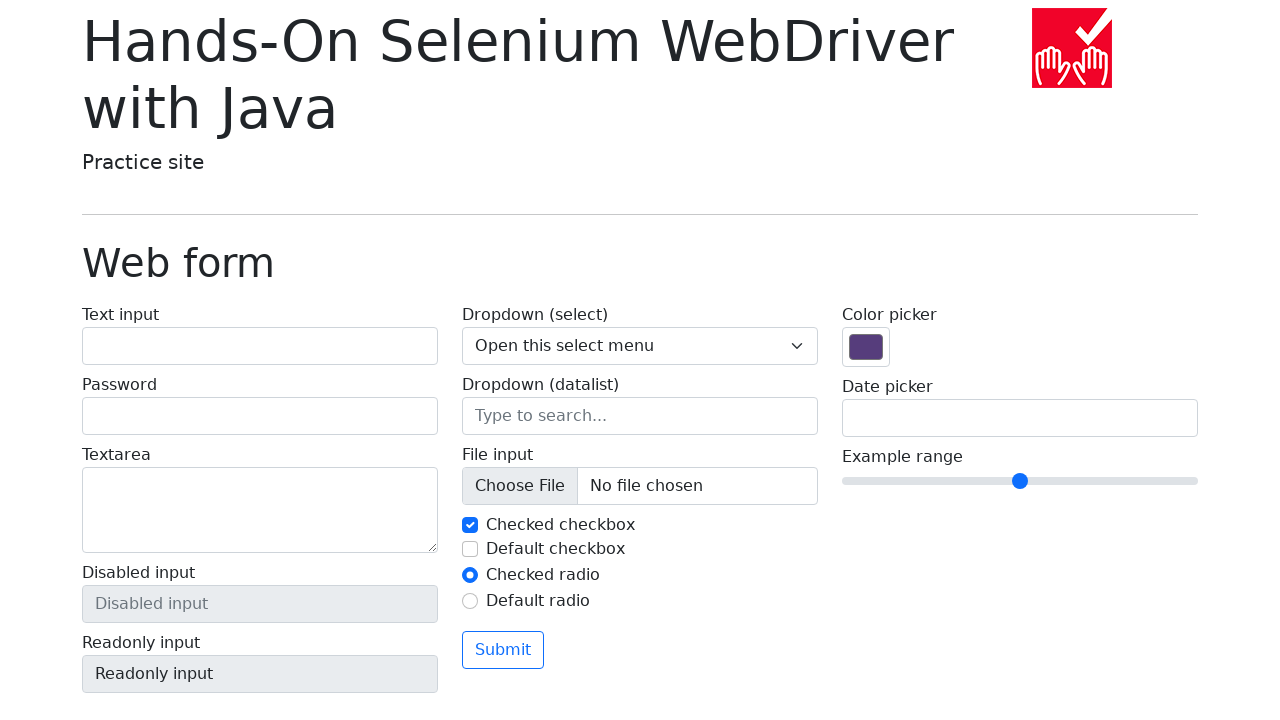

Clicked checkbox 1 to toggle it at (470, 525) on #my-check-1
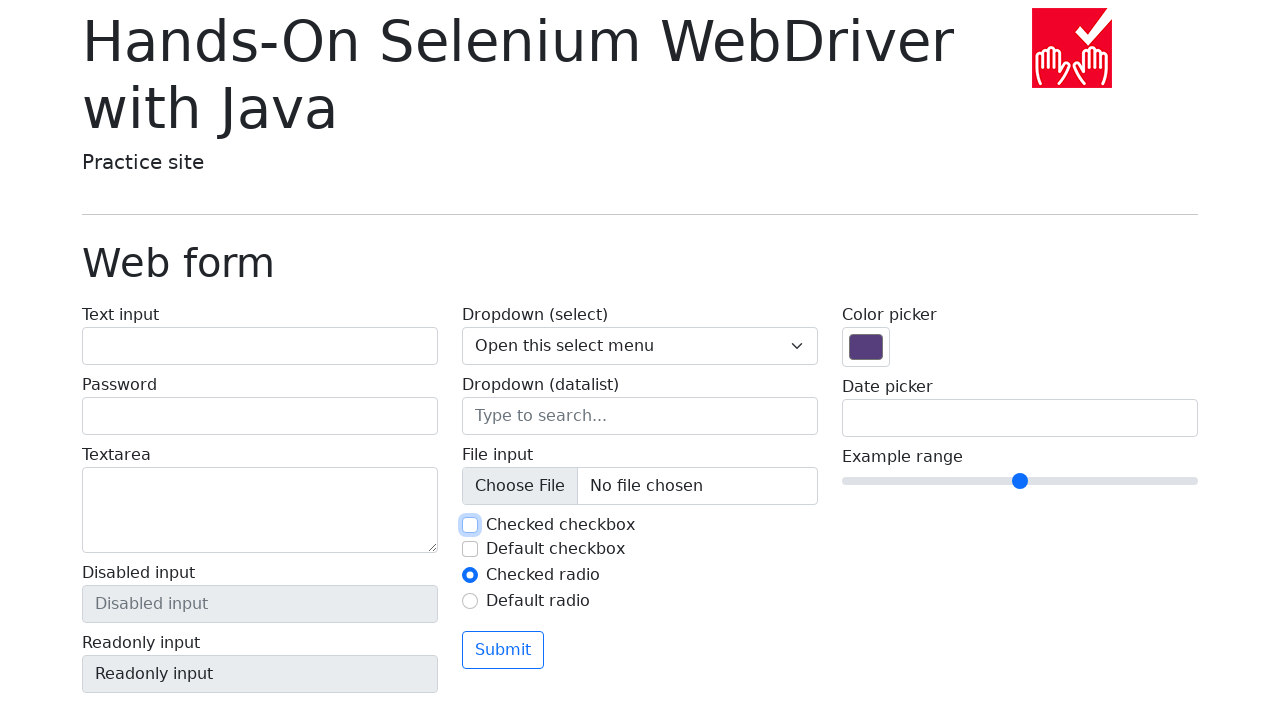

Clicked checkbox 2 to toggle it at (470, 549) on #my-check-2
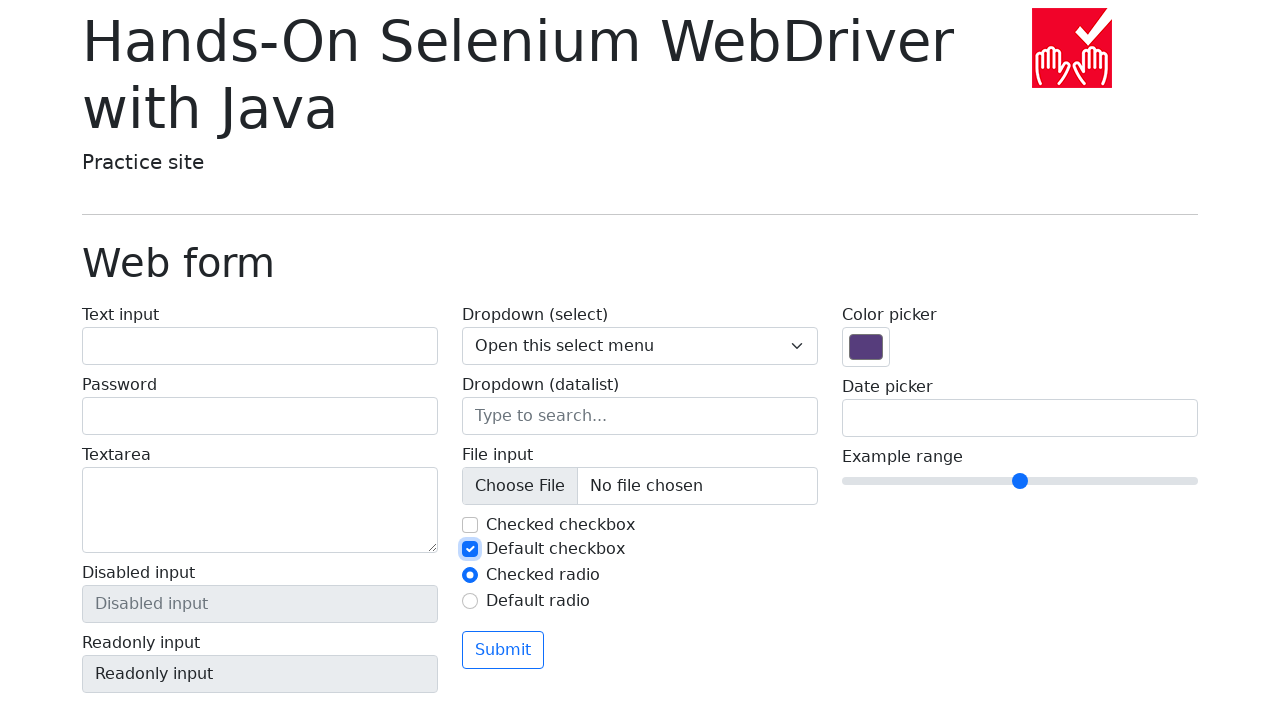

Verified checkbox 2 is now selected
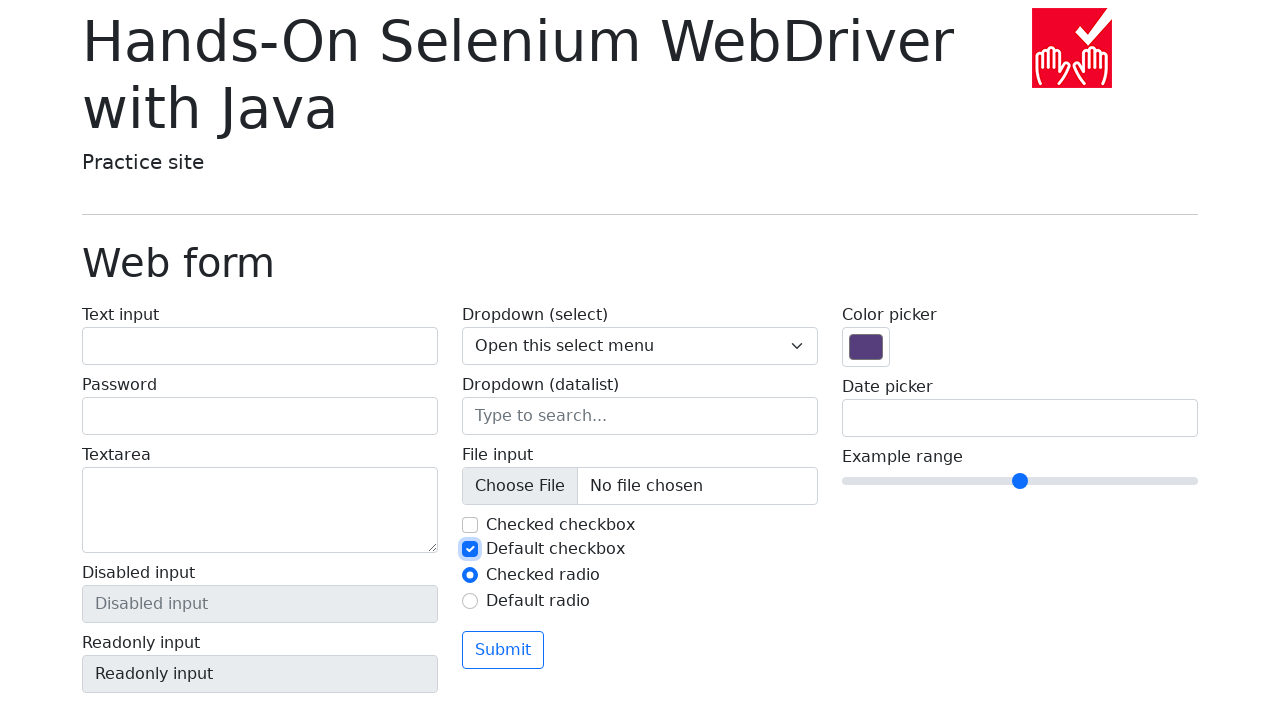

Verified checkbox 1 is now unselected
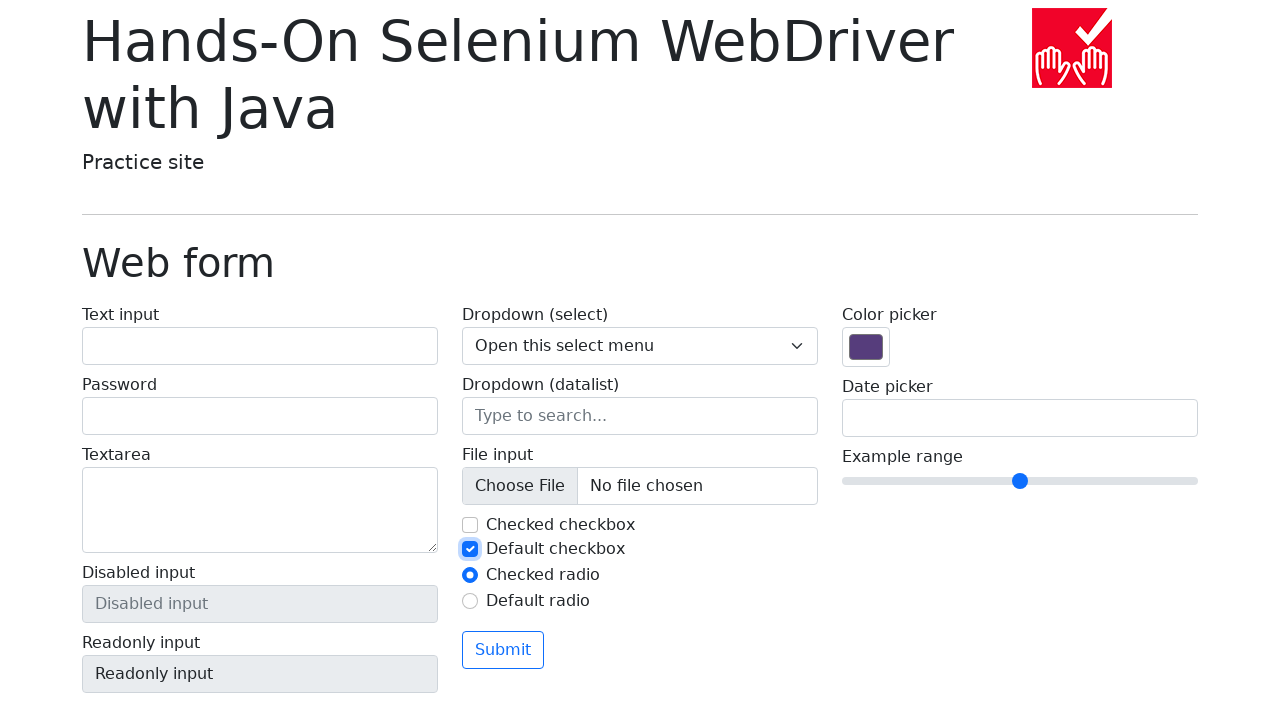

Clicked checkbox 1 again to select it at (470, 525) on #my-check-1
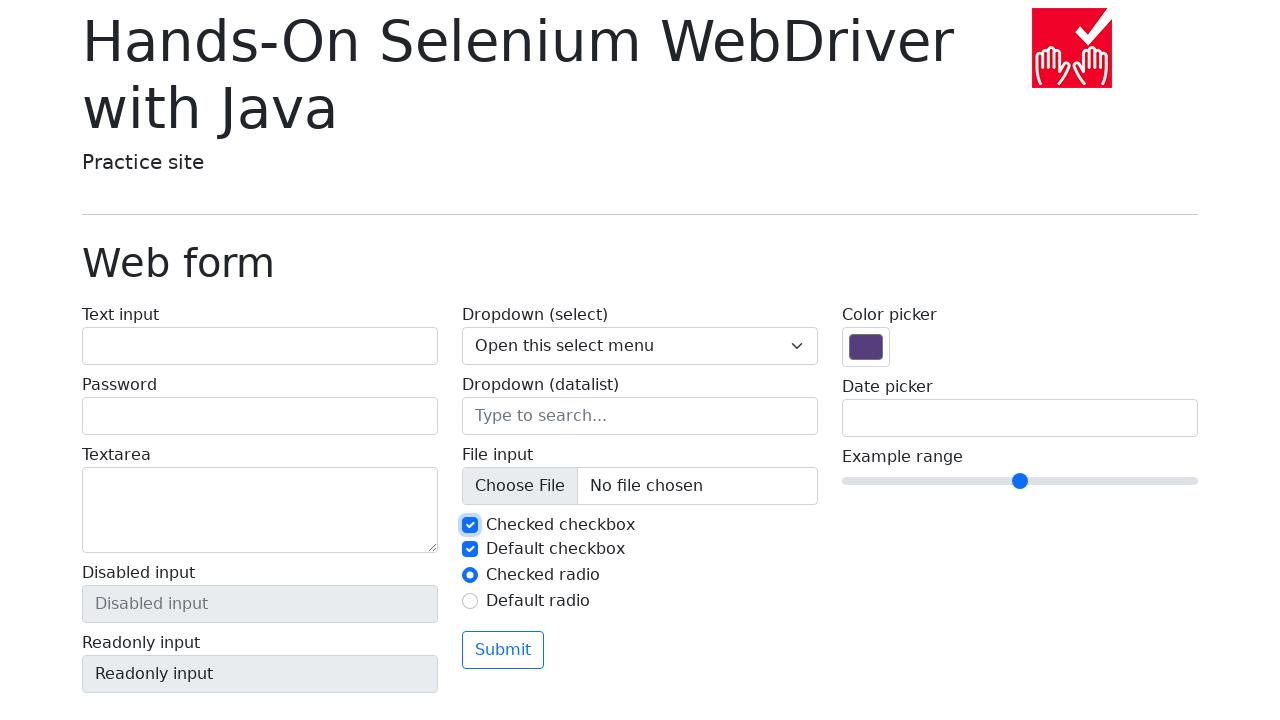

Final verification: checkbox 1 is selected
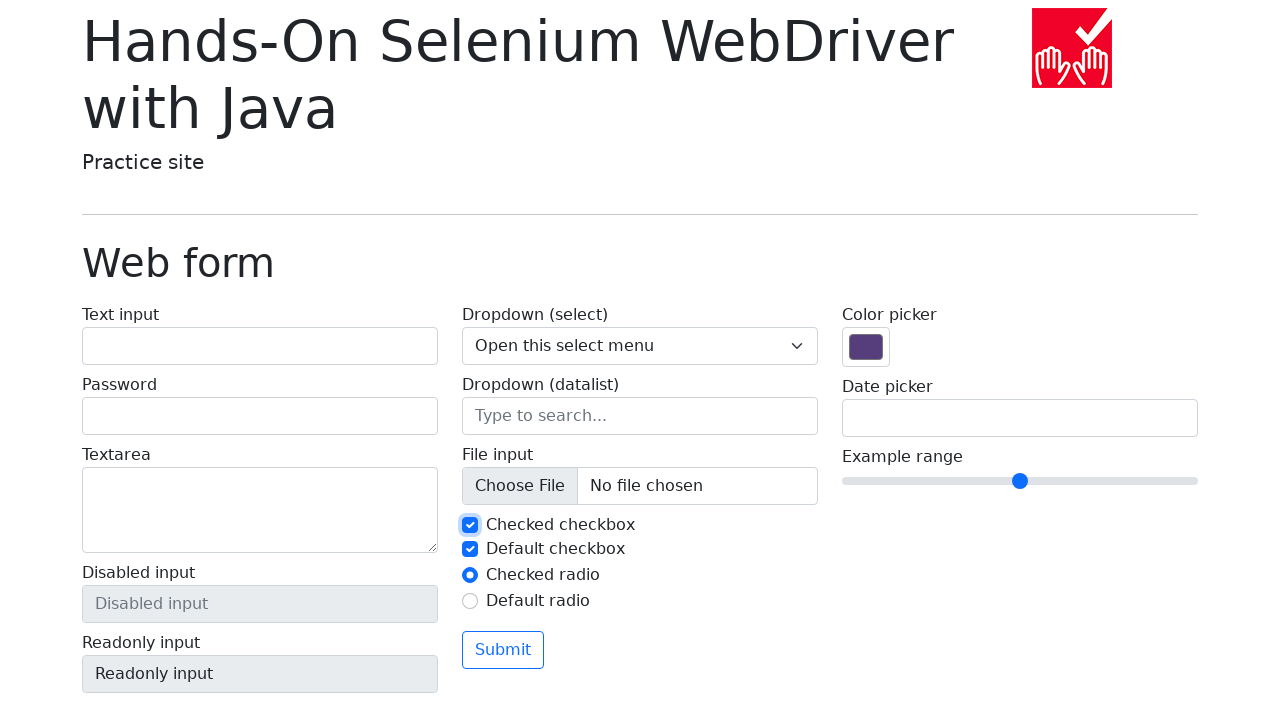

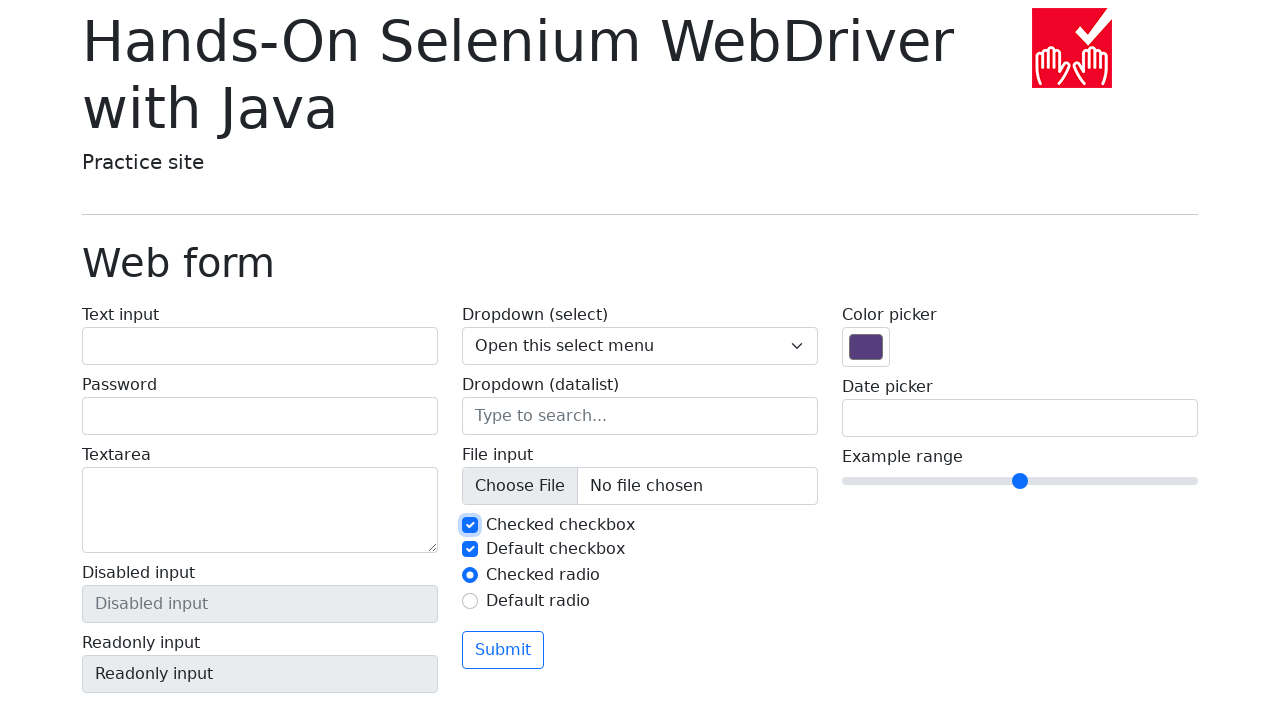